Tests JavaScript alert handling by triggering different types of alerts (simple alert and confirm dialog) and interacting with them

Starting URL: https://rahulshettyacademy.com/AutomationPractice/

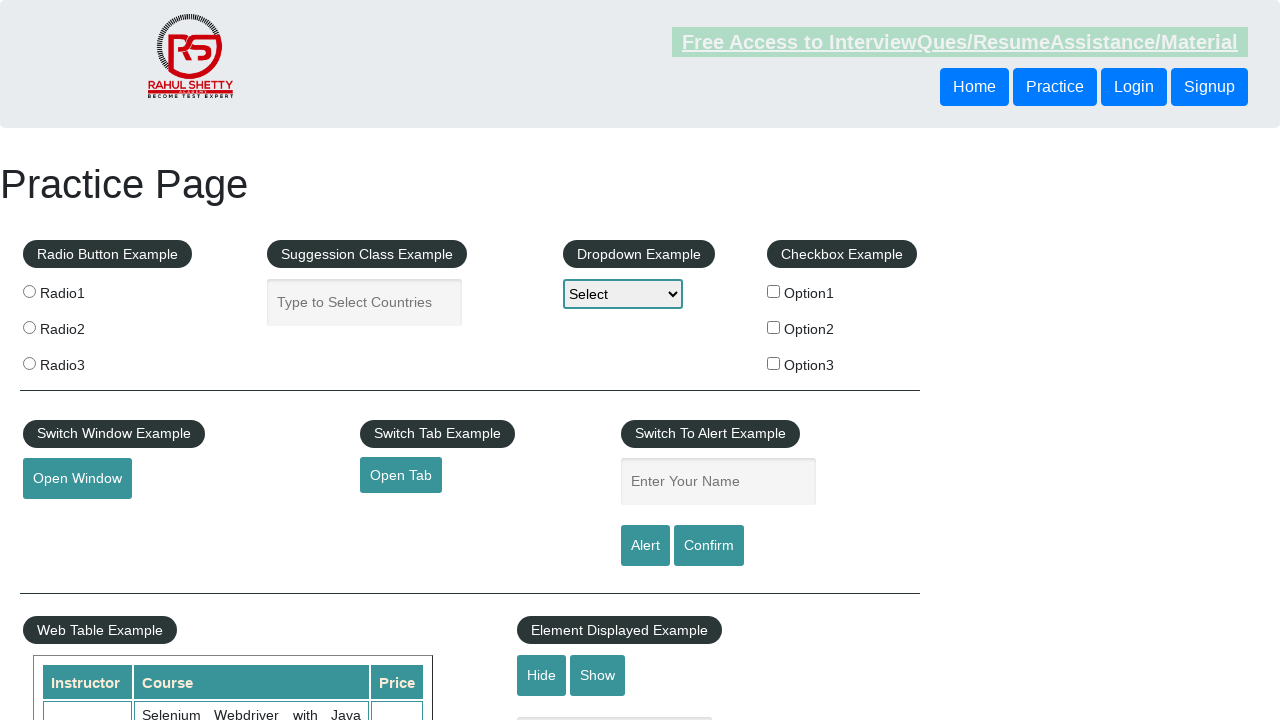

Filled name field with 'Shubham' on #name
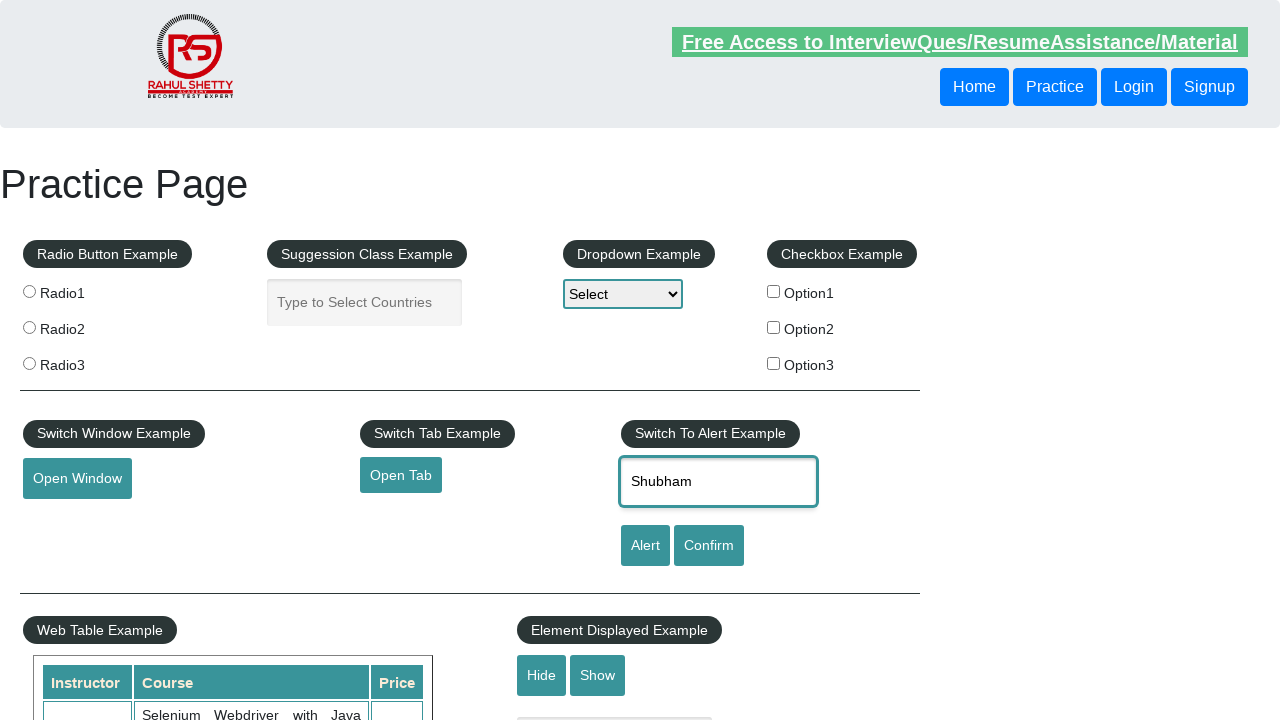

Clicked alert button to trigger simple alert at (645, 546) on [id='alertbtn']
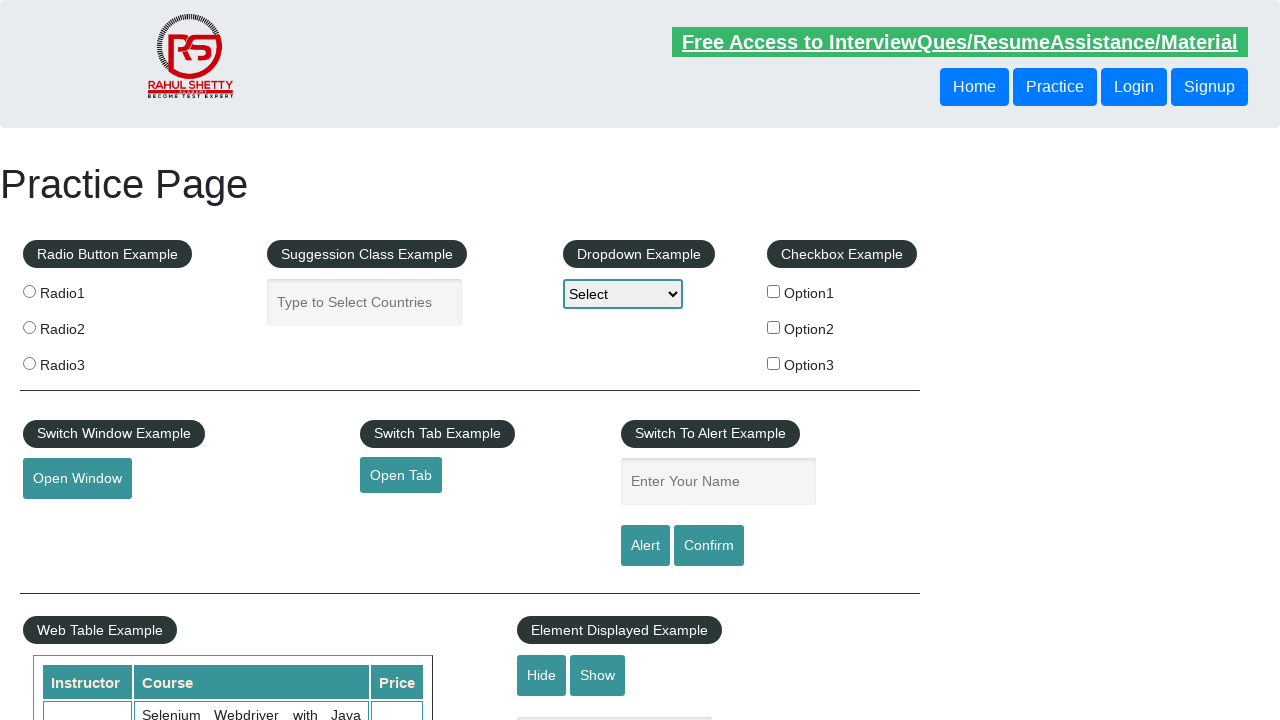

Set up dialog handler to accept alerts
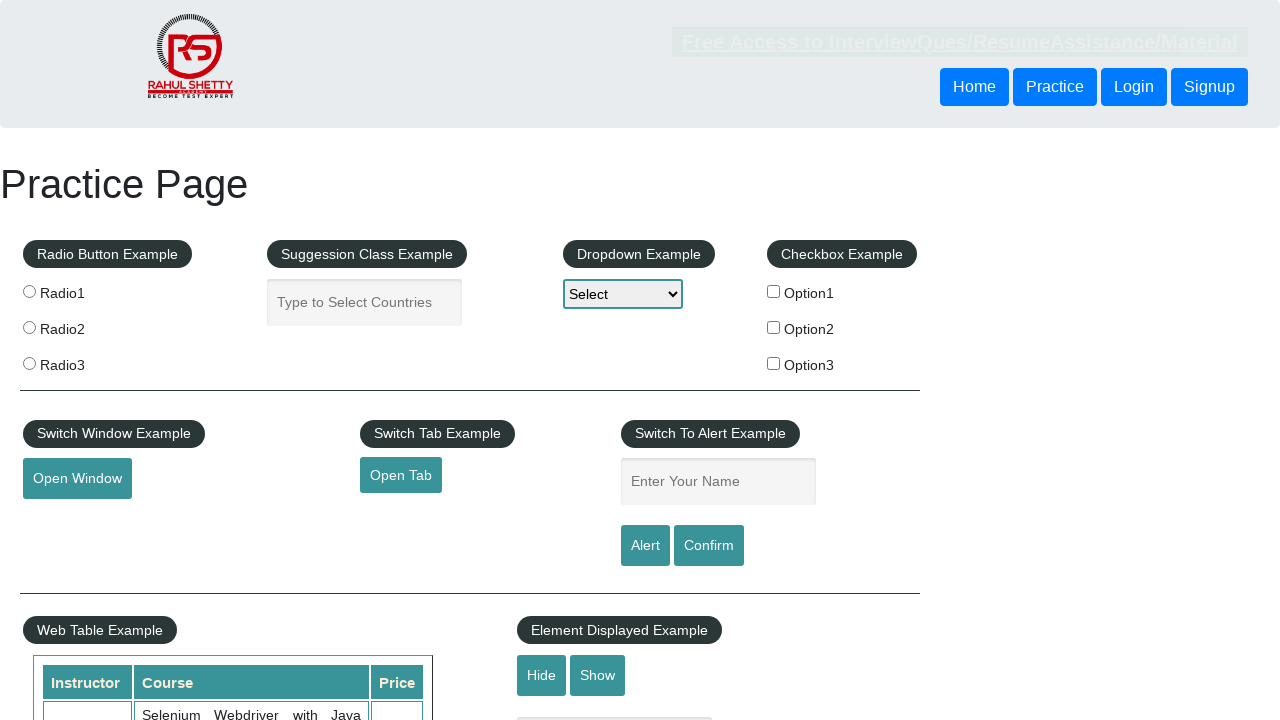

Clicked confirm button to trigger confirm dialog at (709, 546) on #confirmbtn
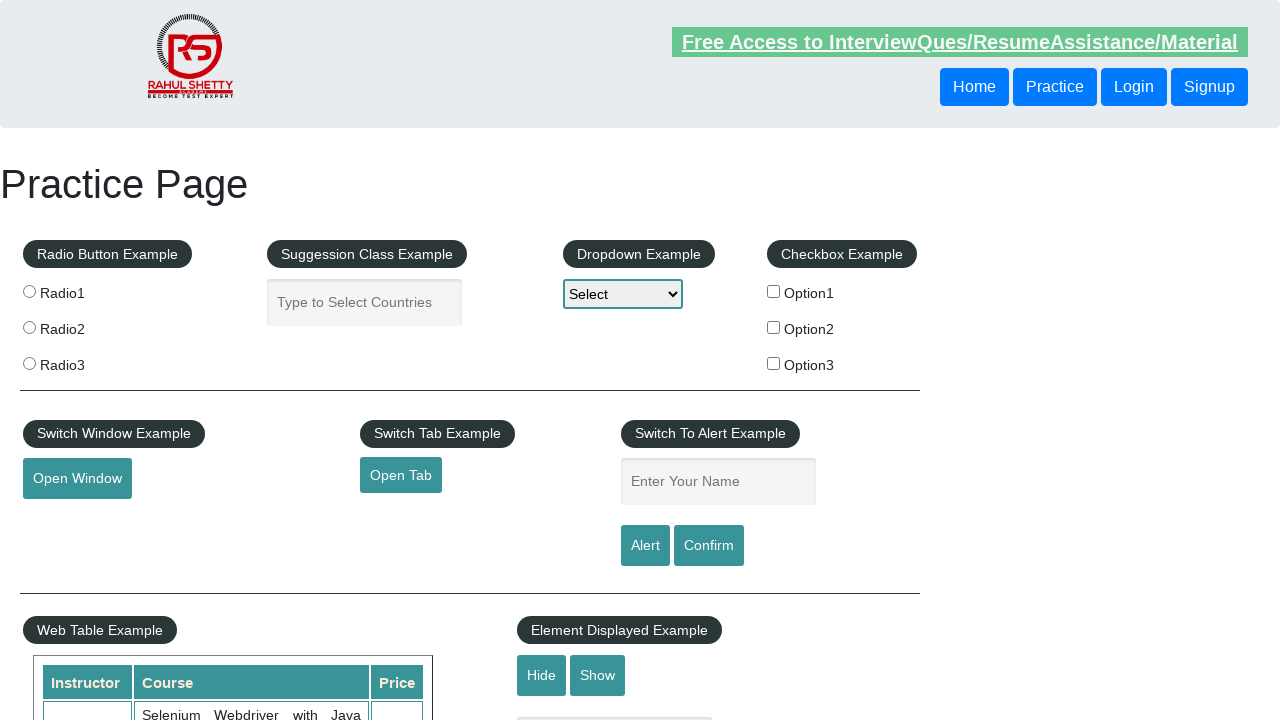

Set up dialog handler to dismiss confirm dialogs
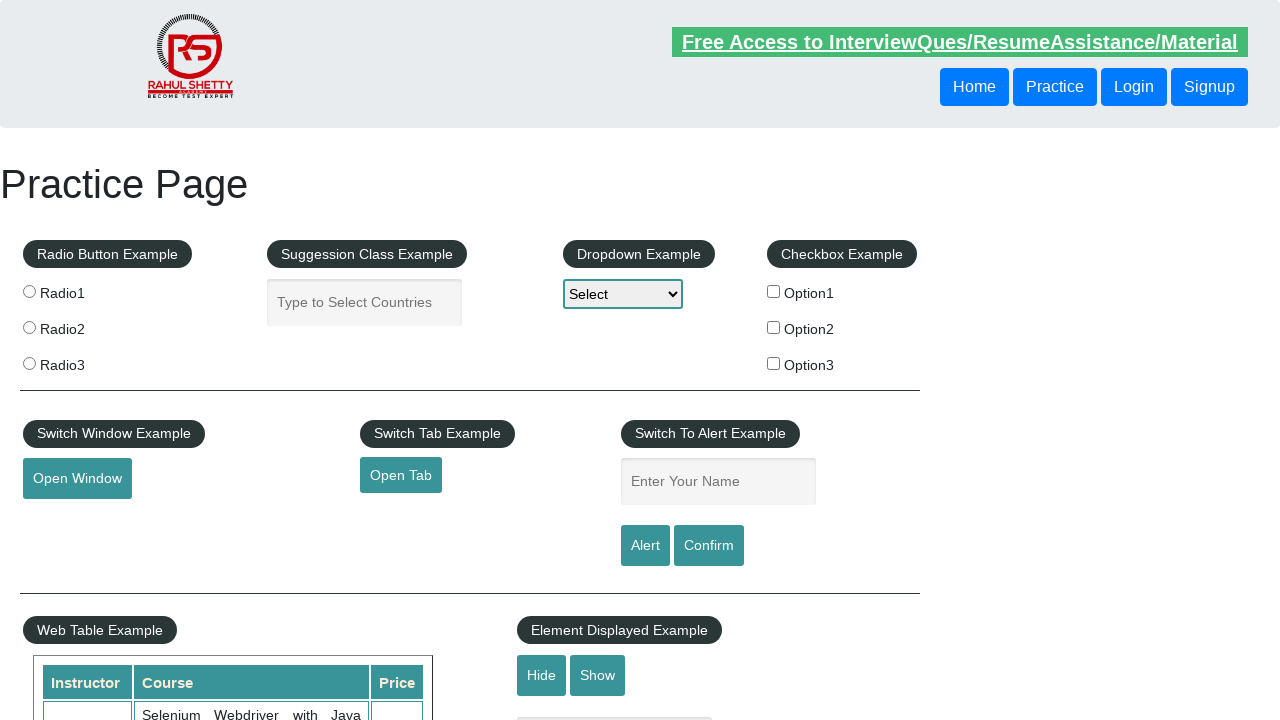

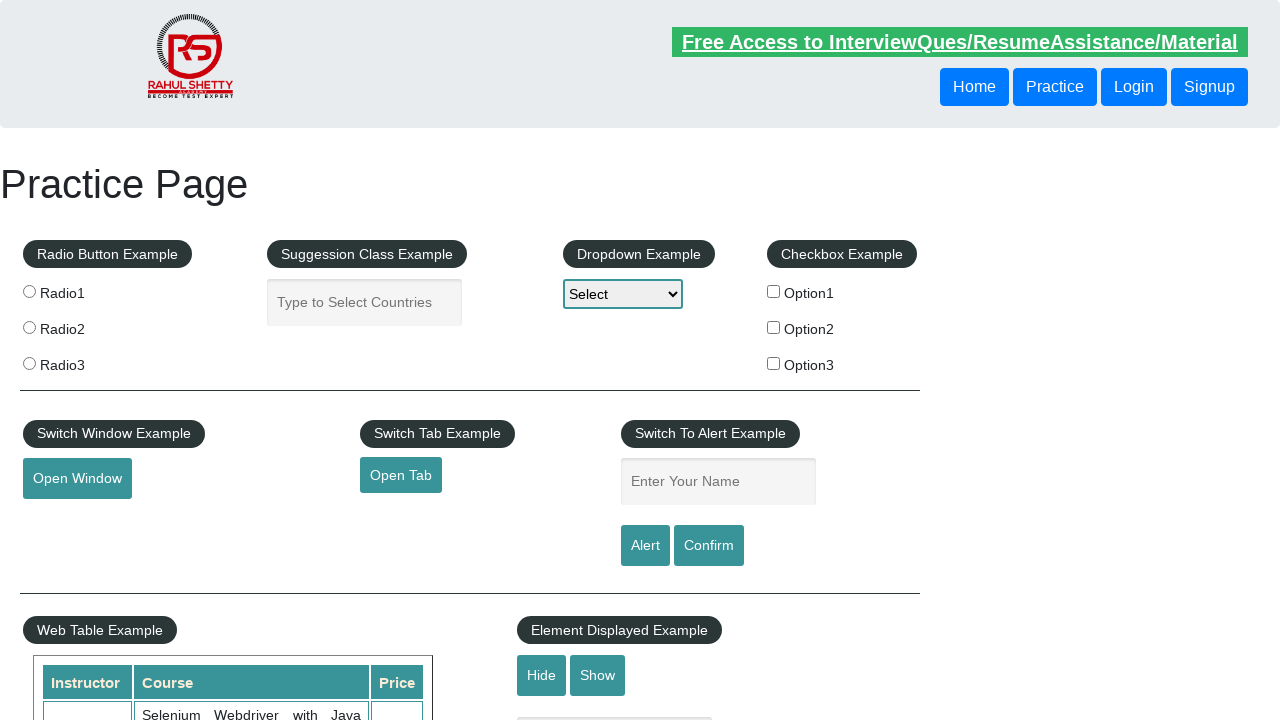